Tests keyboard shortcuts functionality by typing text in the first textarea, selecting all with Ctrl+A, copying with Ctrl+C, tabbing to the second textarea, and pasting with Ctrl+V to verify clipboard operations work correctly.

Starting URL: https://text-compare.com/

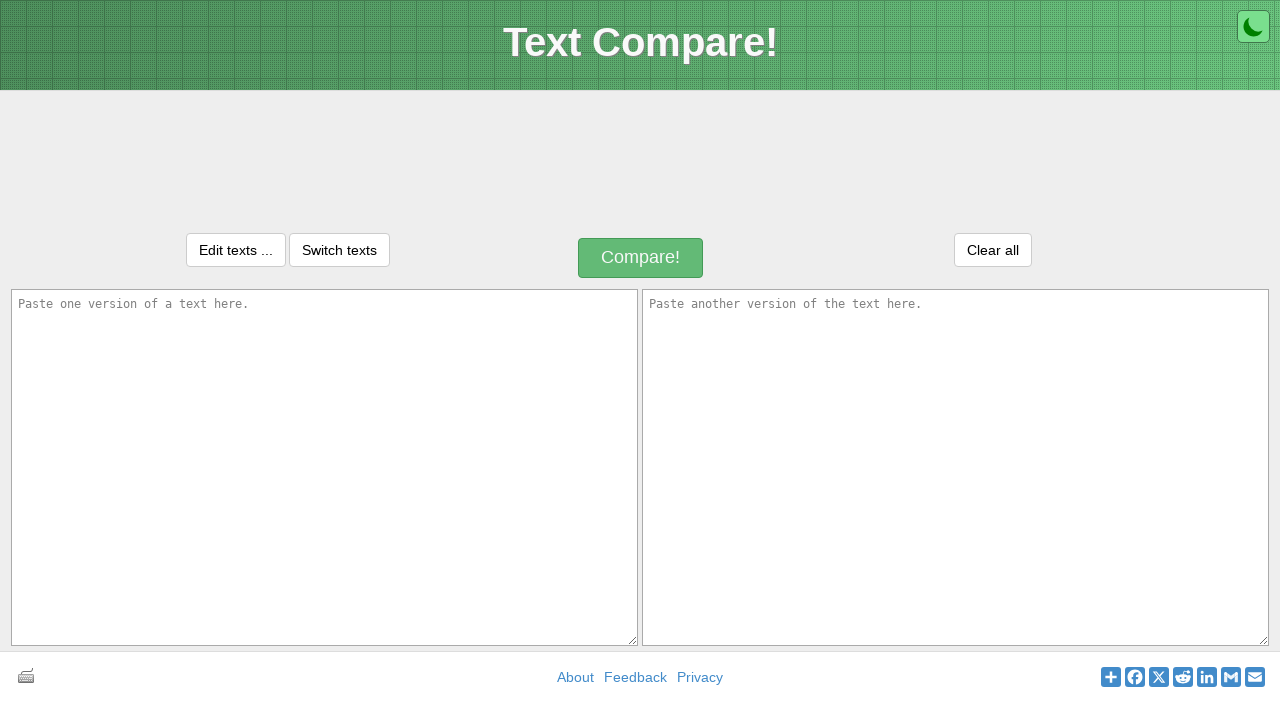

Filled first textarea with 'WELCOME TO AUTOMATION' on textarea#inputText1
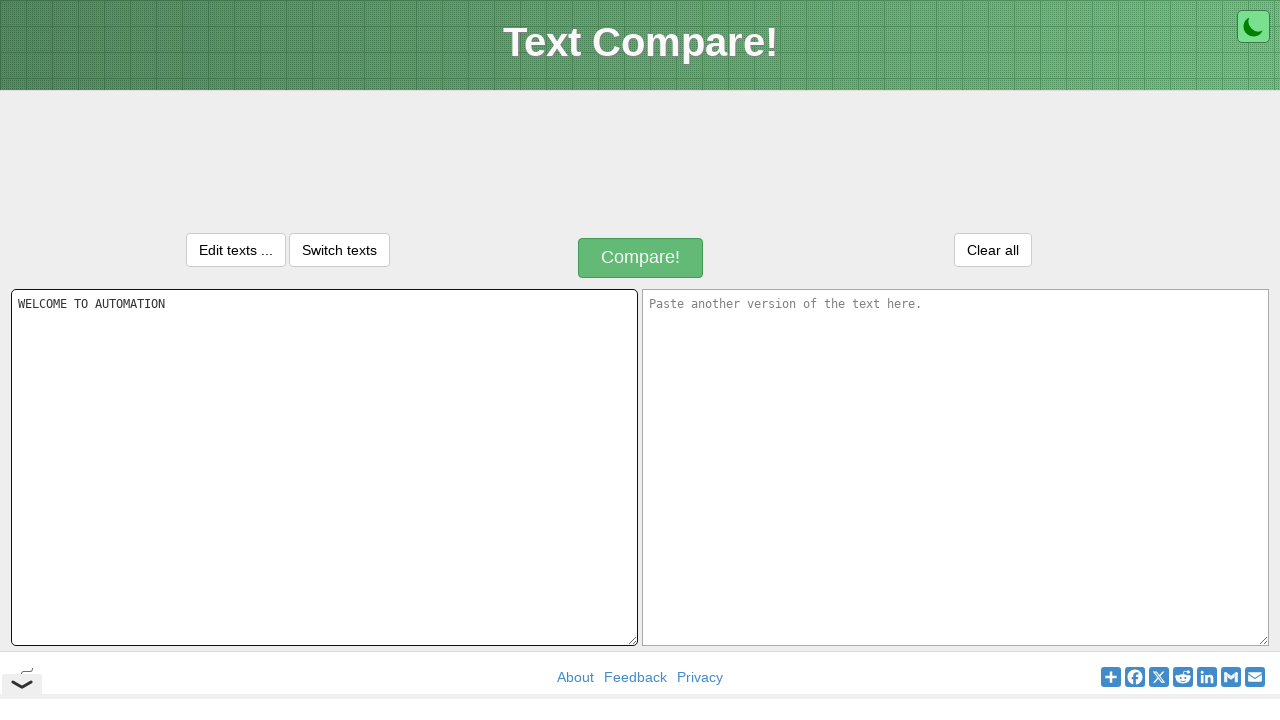

Clicked first textarea to ensure focus at (324, 467) on textarea#inputText1
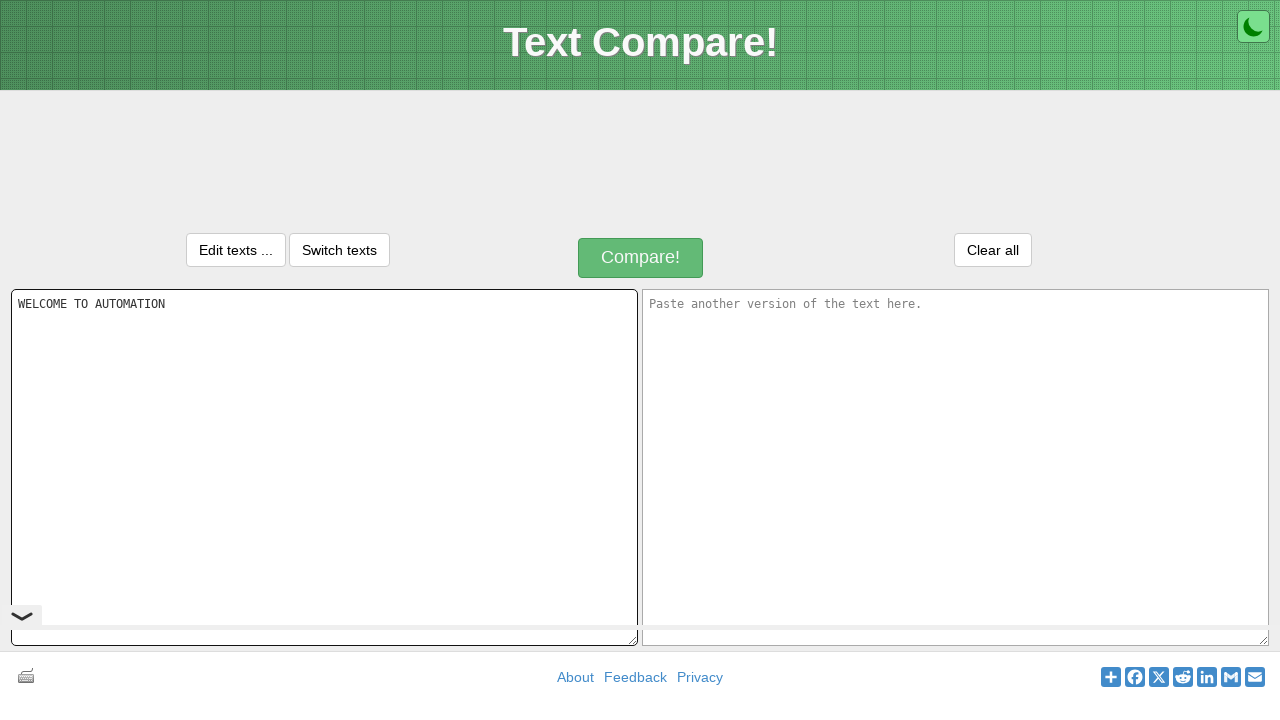

Selected all text in first textarea with Ctrl+A
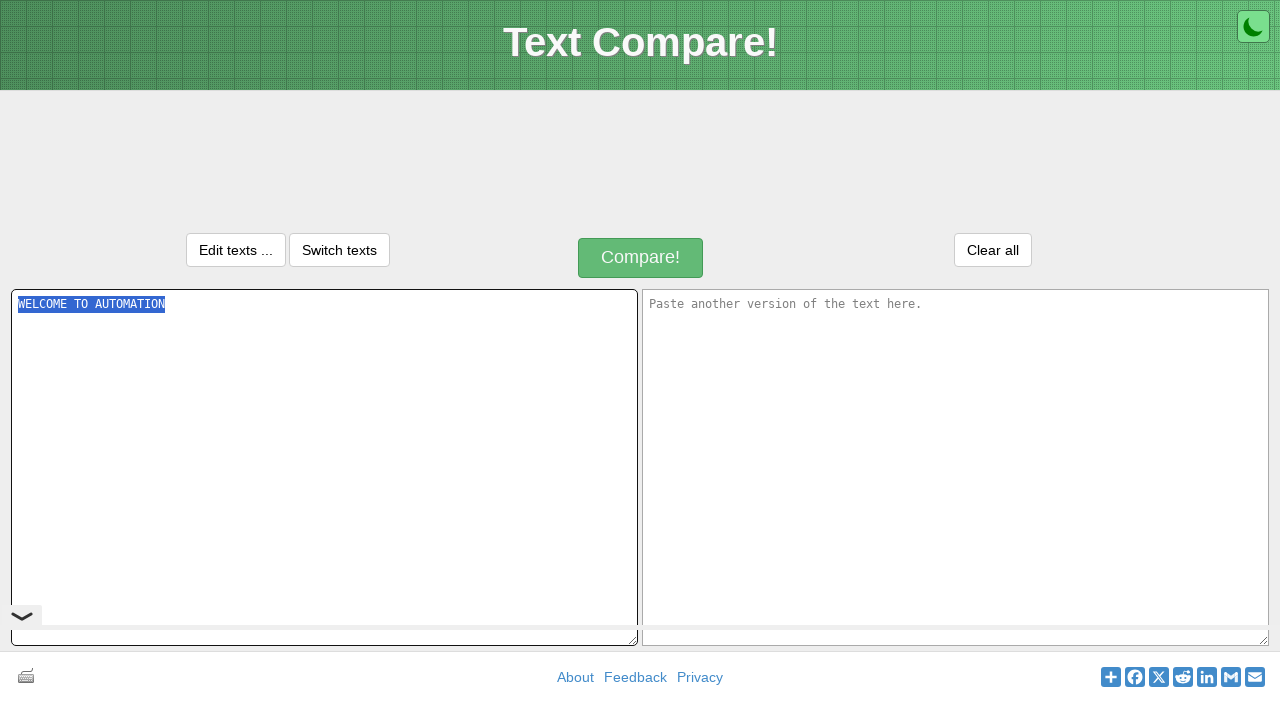

Copied selected text with Ctrl+C
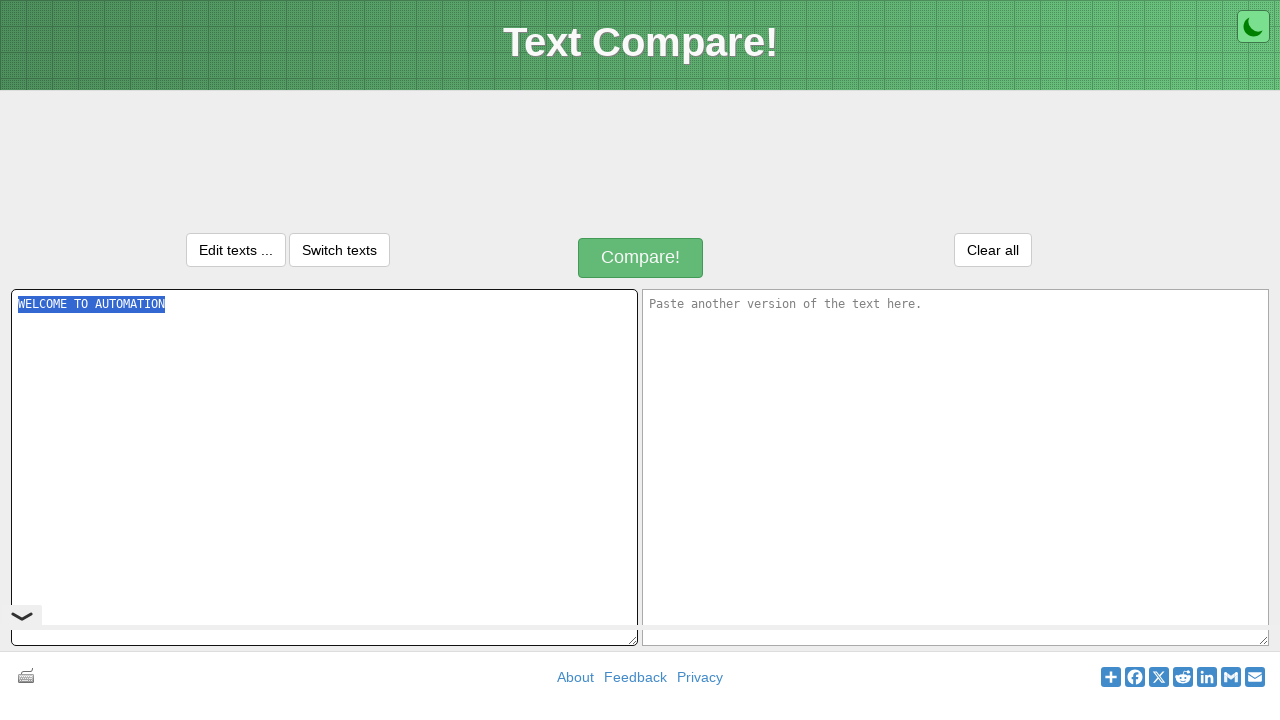

Tabbed to second textarea
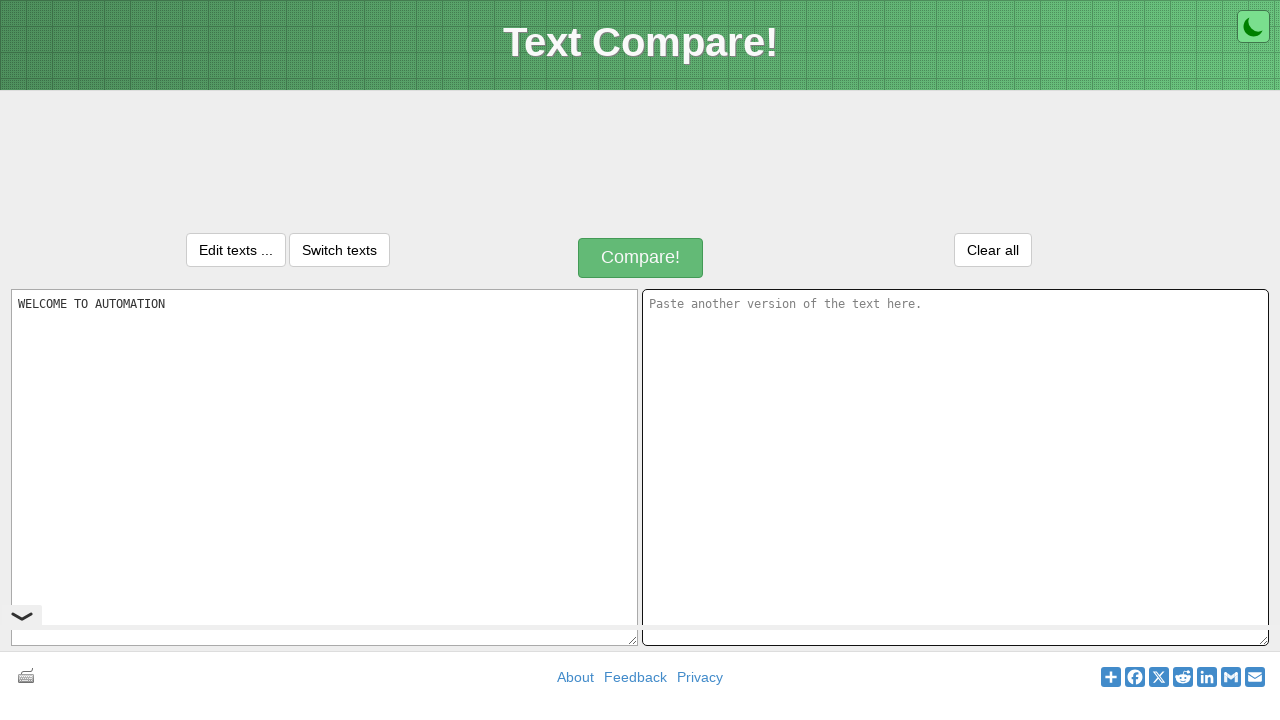

Pasted text into second textarea with Ctrl+V
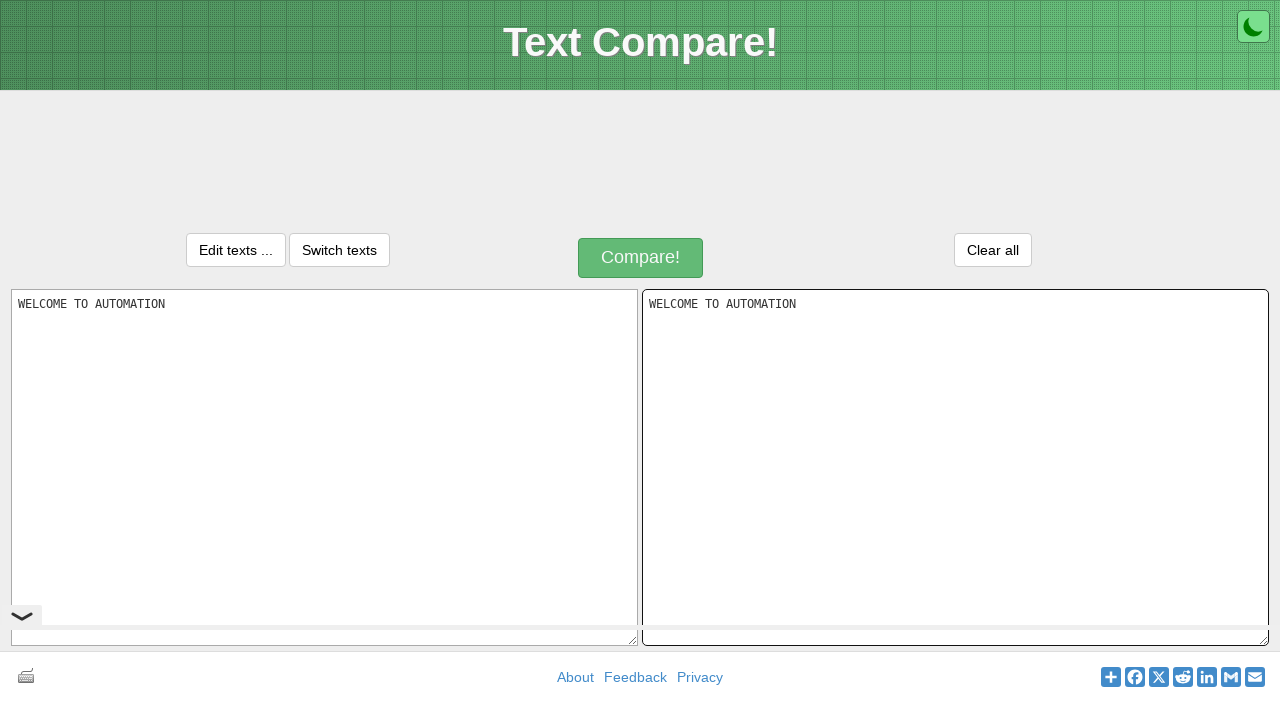

Waited 500ms for paste operation to complete
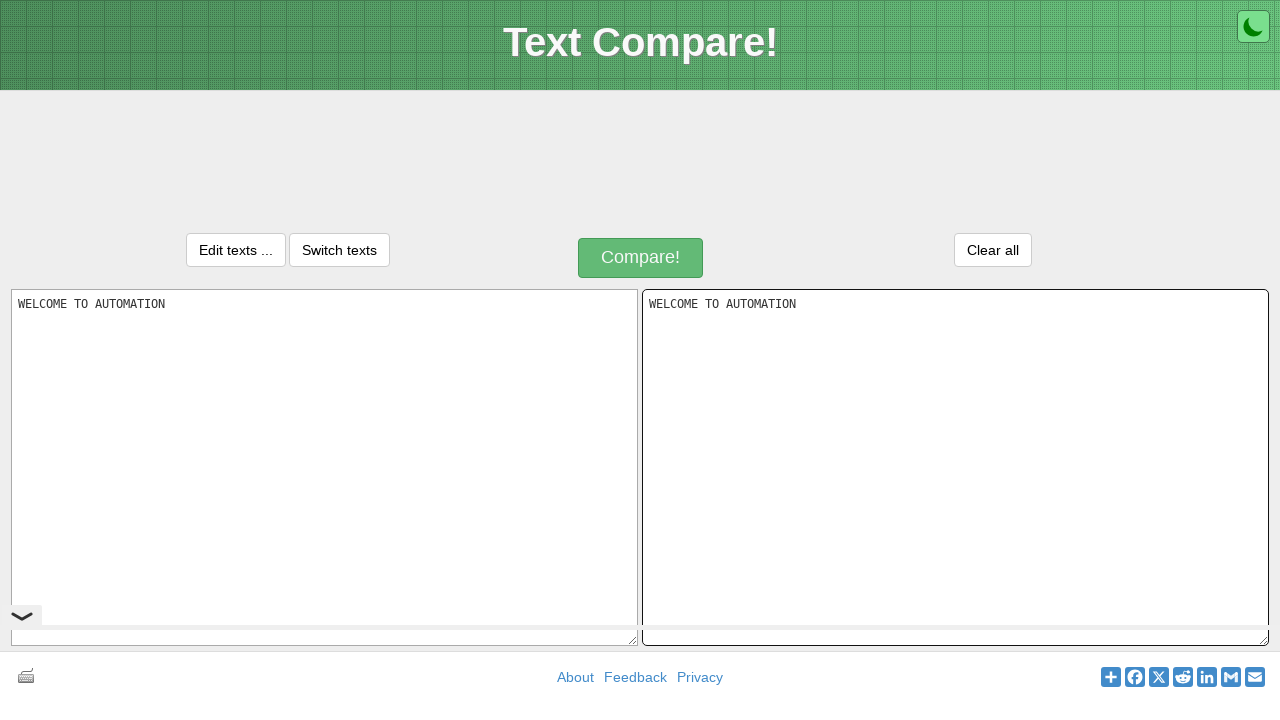

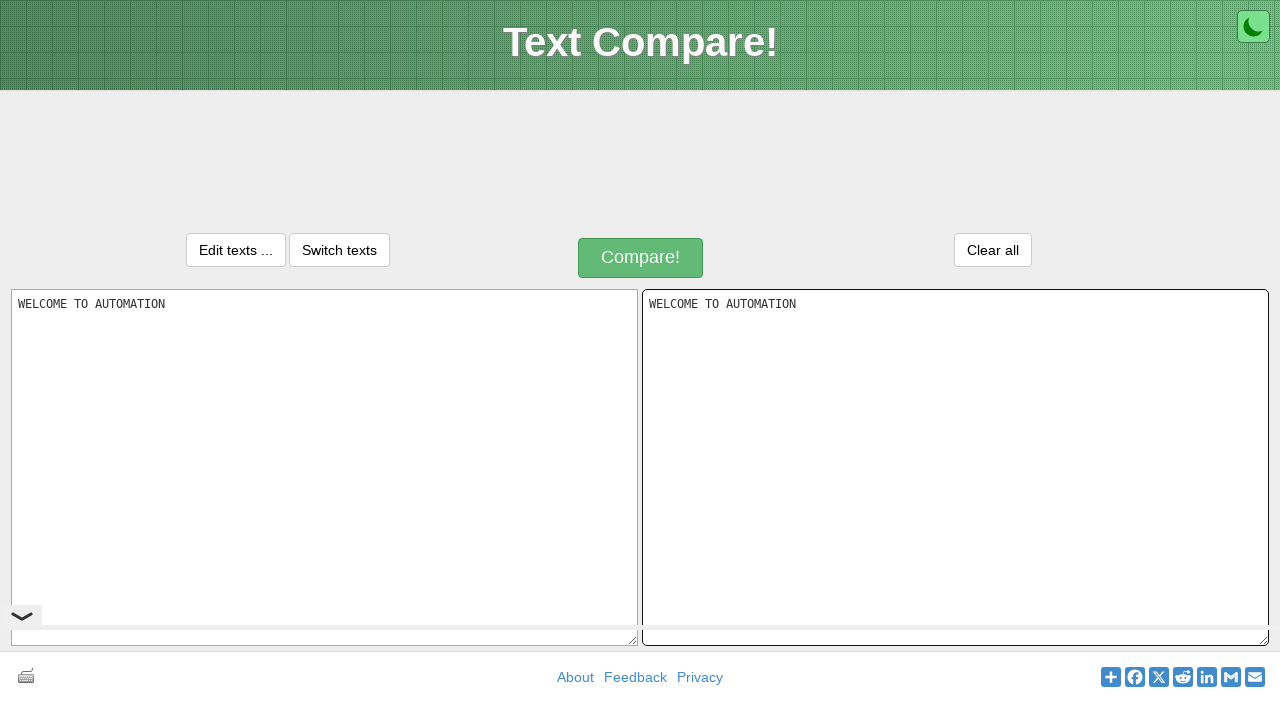